Tests drag and drop functionality on the jQuery UI droppable demo page by dragging an element and dropping it onto a target area within an iframe

Starting URL: http://jqueryui.com/droppable/

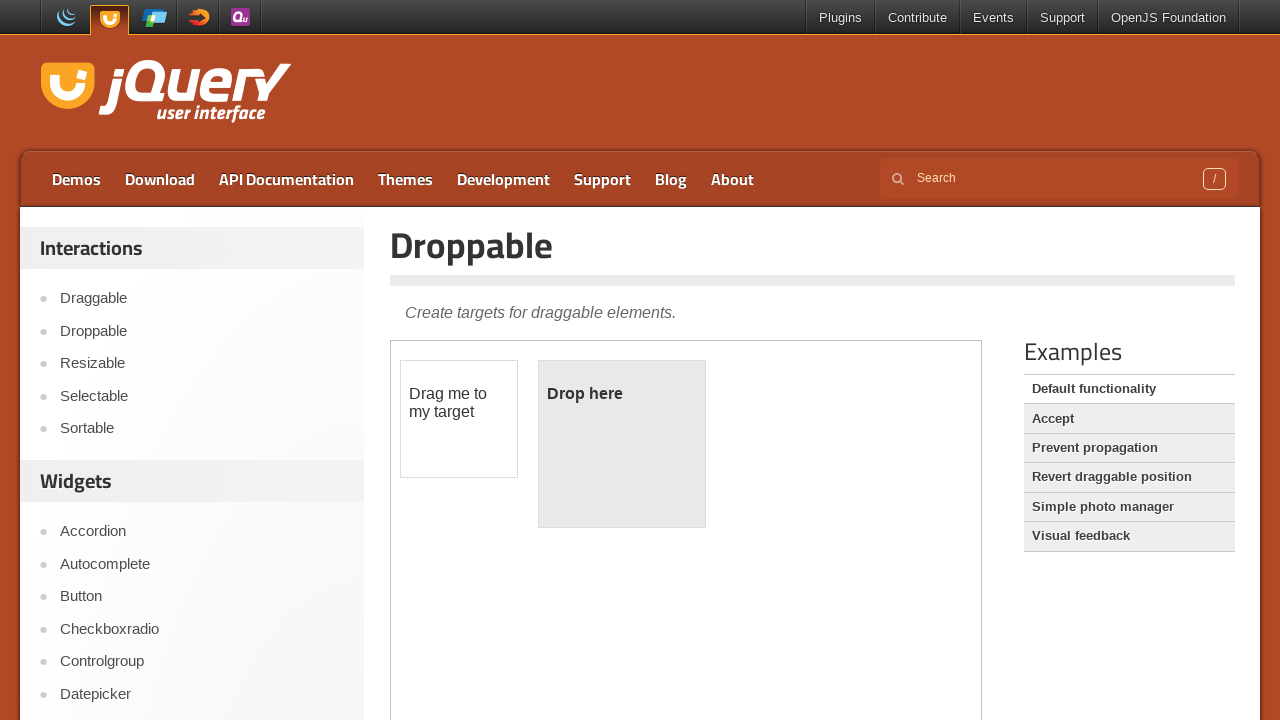

Located the iframe containing the drag and drop demo
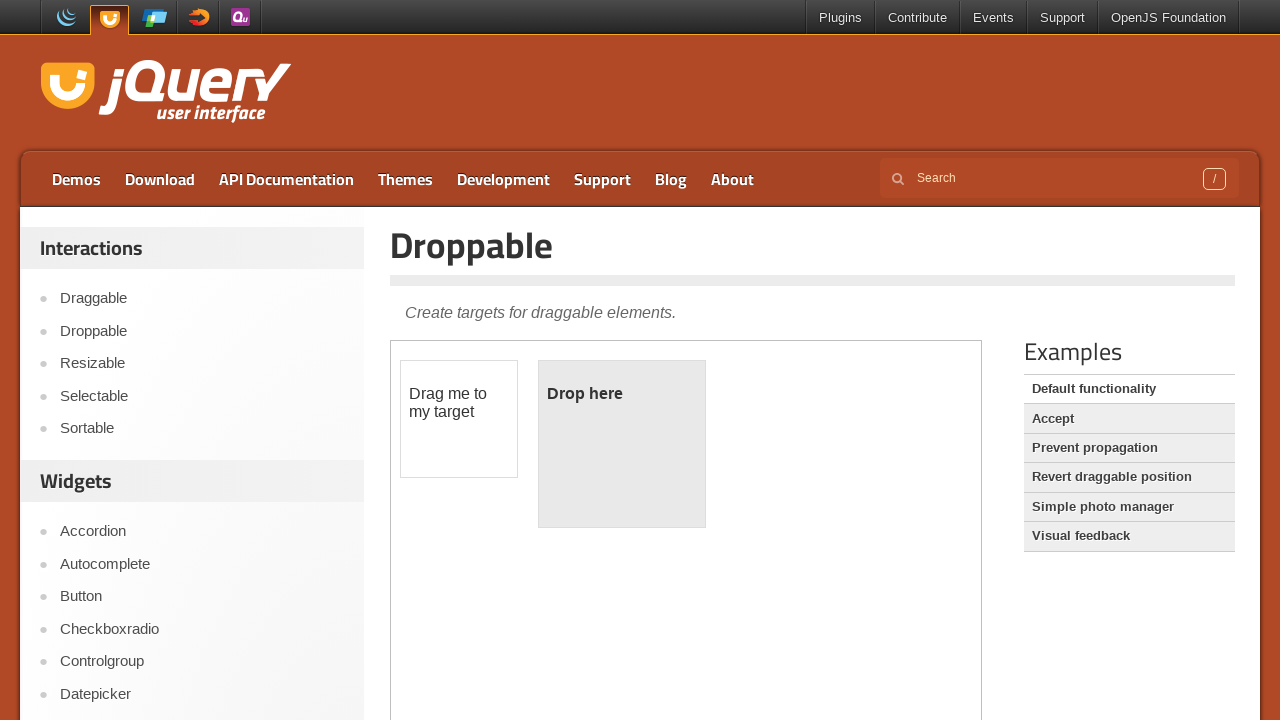

Located the draggable element with id 'draggable'
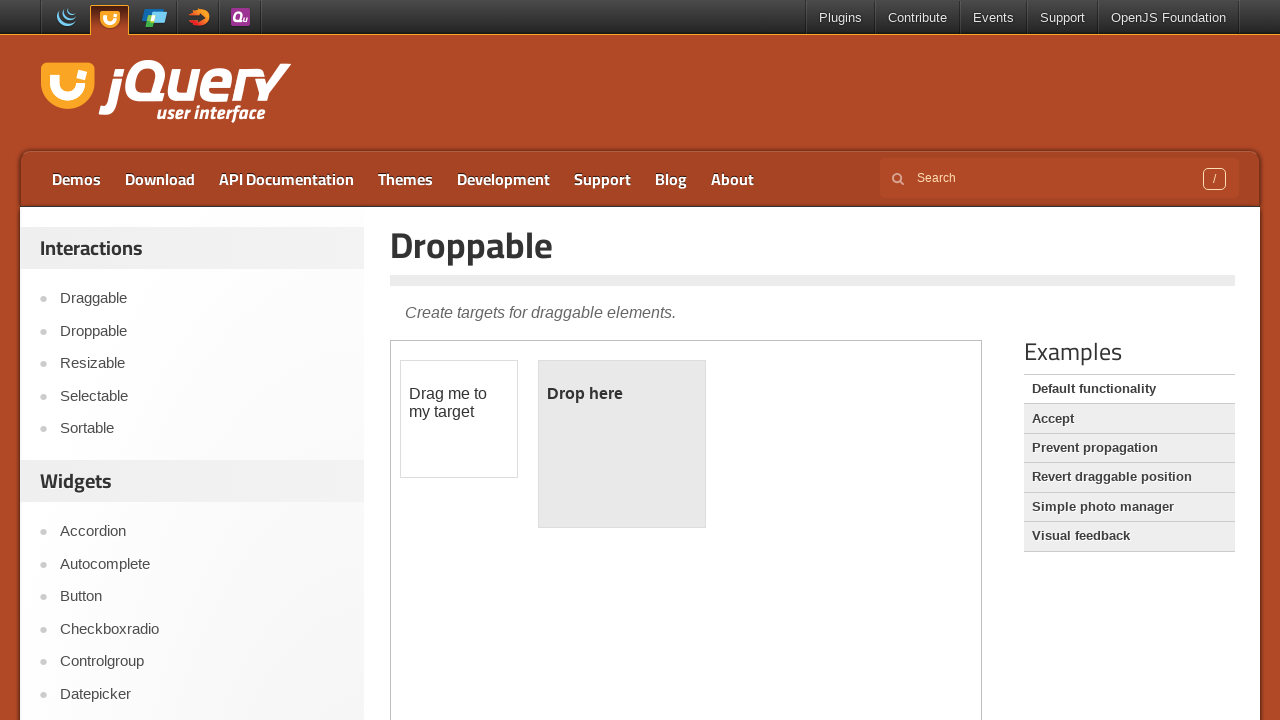

Located the droppable target element with id 'droppable'
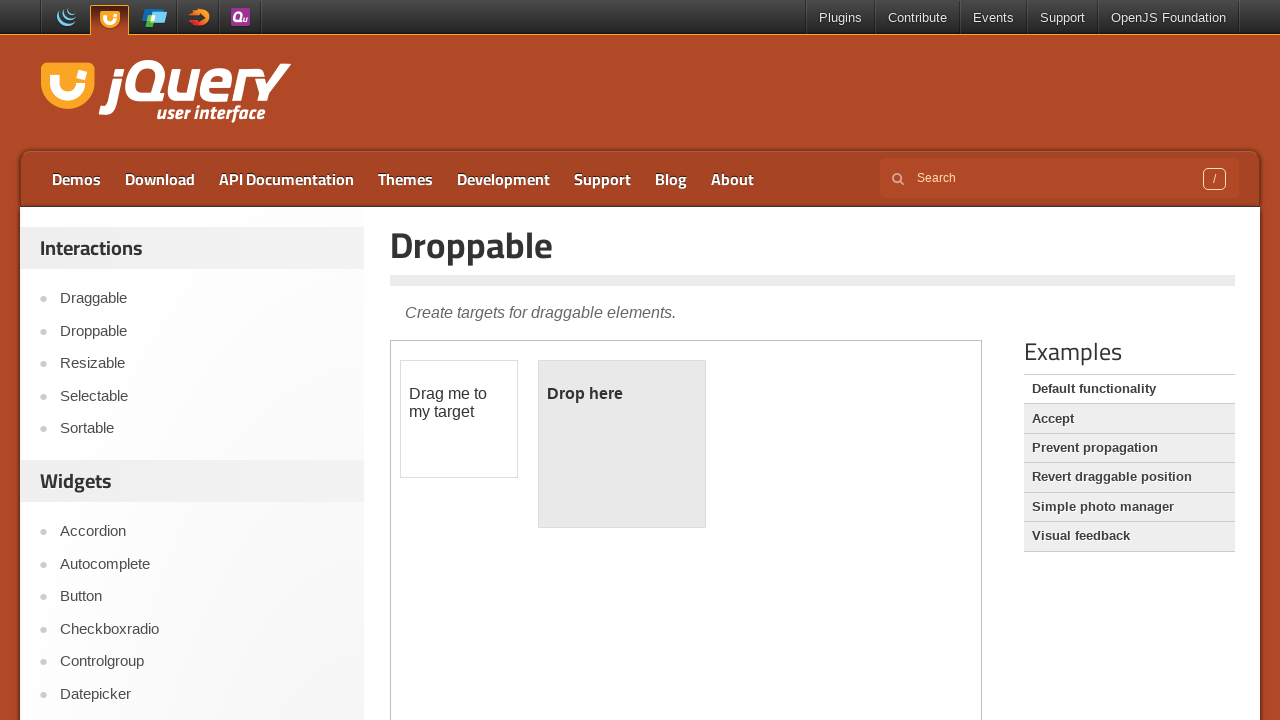

Dragged the draggable element onto the droppable target area at (622, 444)
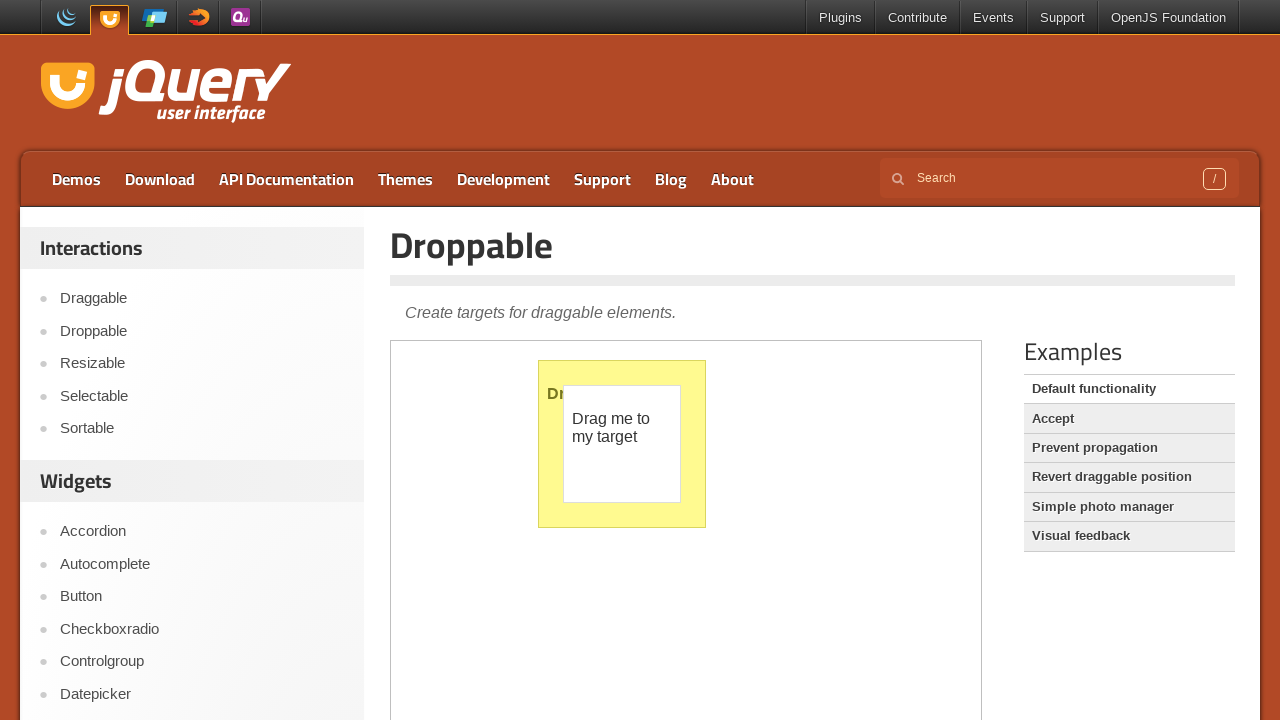

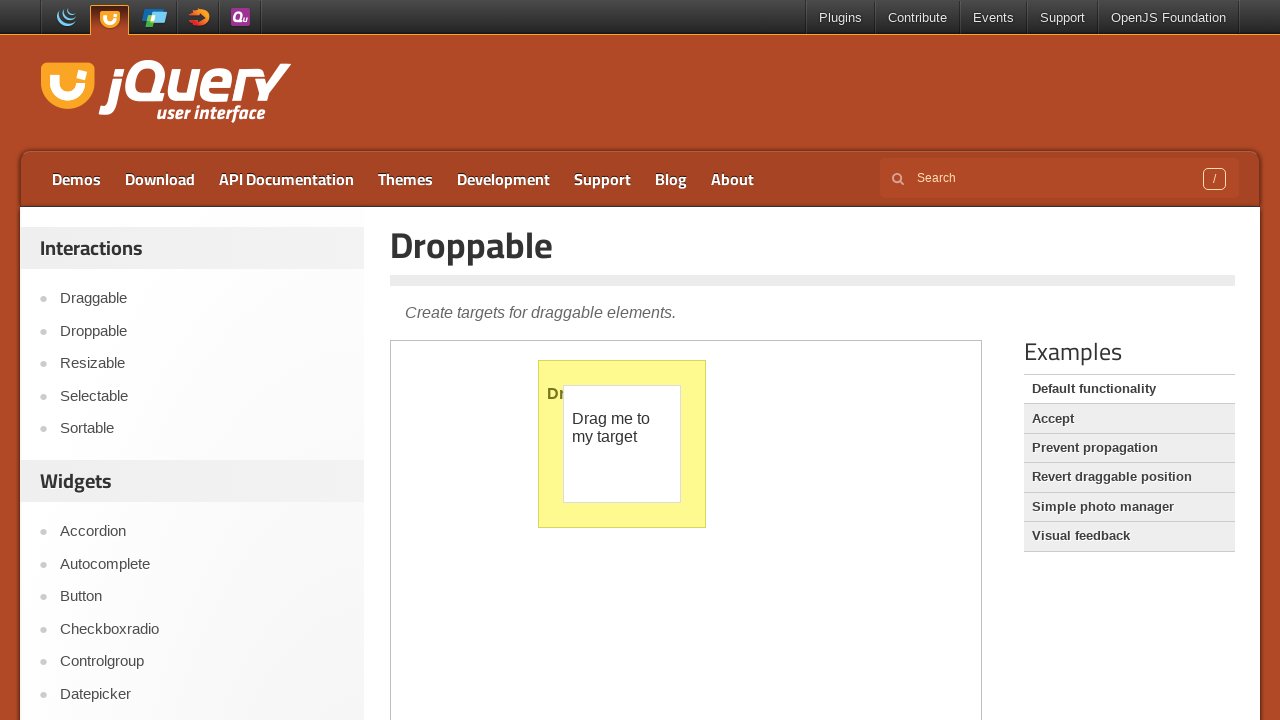